Navigates to BookMyShow website and demonstrates window management by getting window size/position and setting a custom window size

Starting URL: https://in.bookmyshow.com/

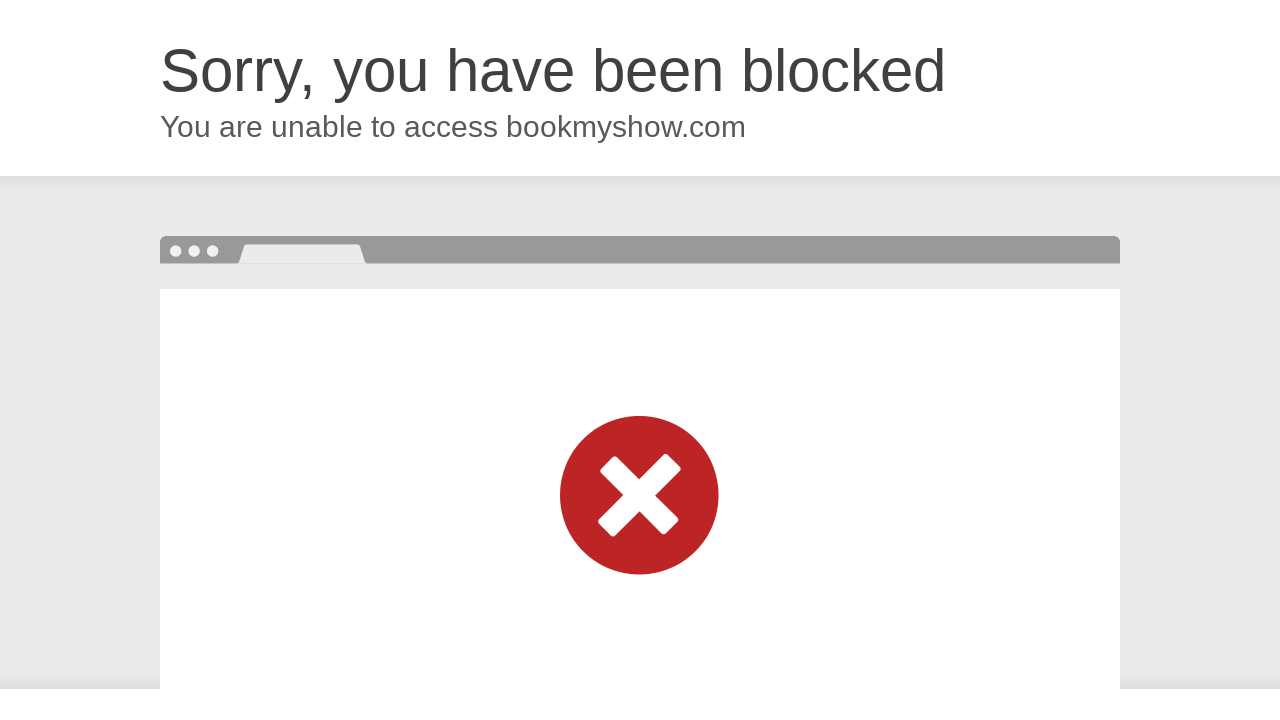

Retrieved and printed current page URL
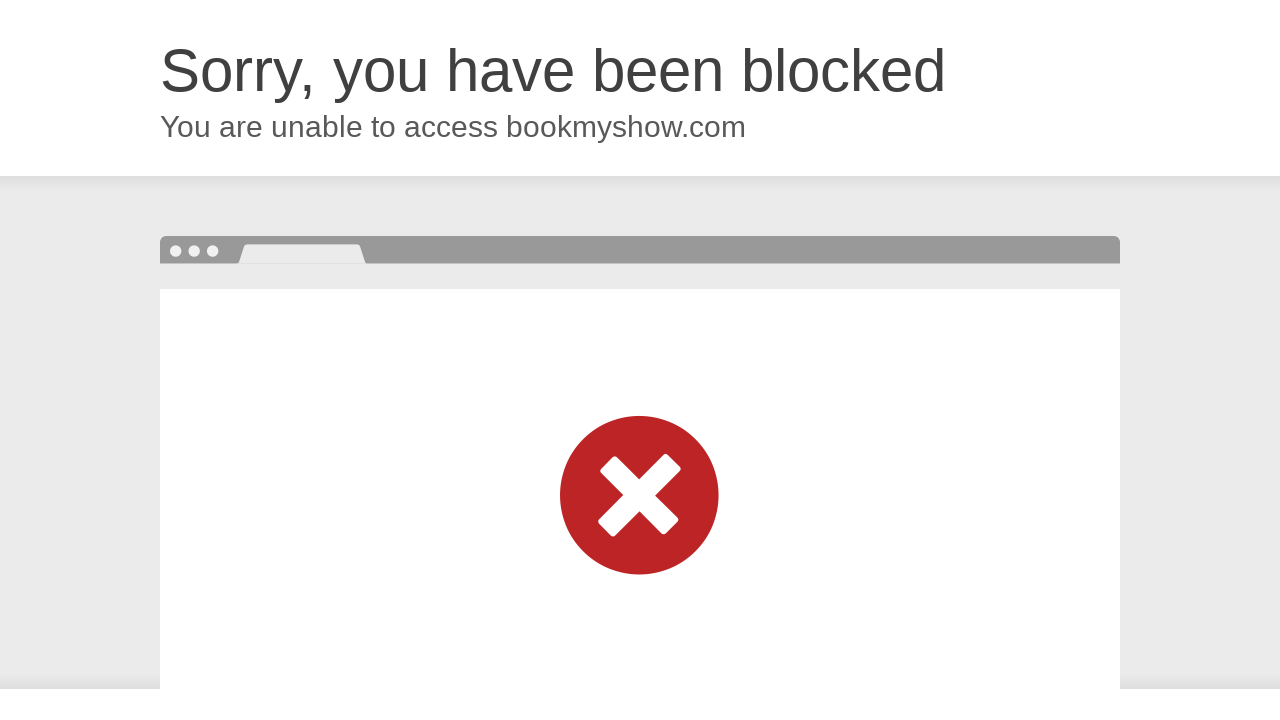

Retrieved and printed current viewport size
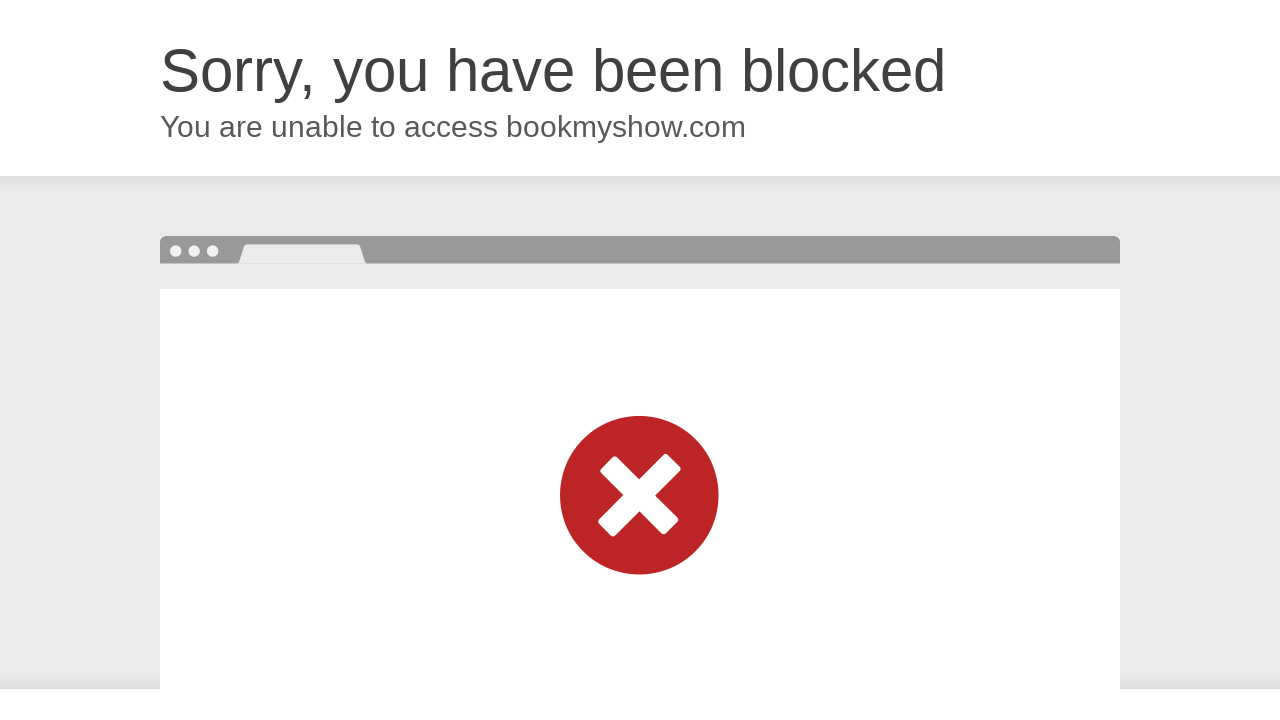

Set viewport size to 1000x700 pixels
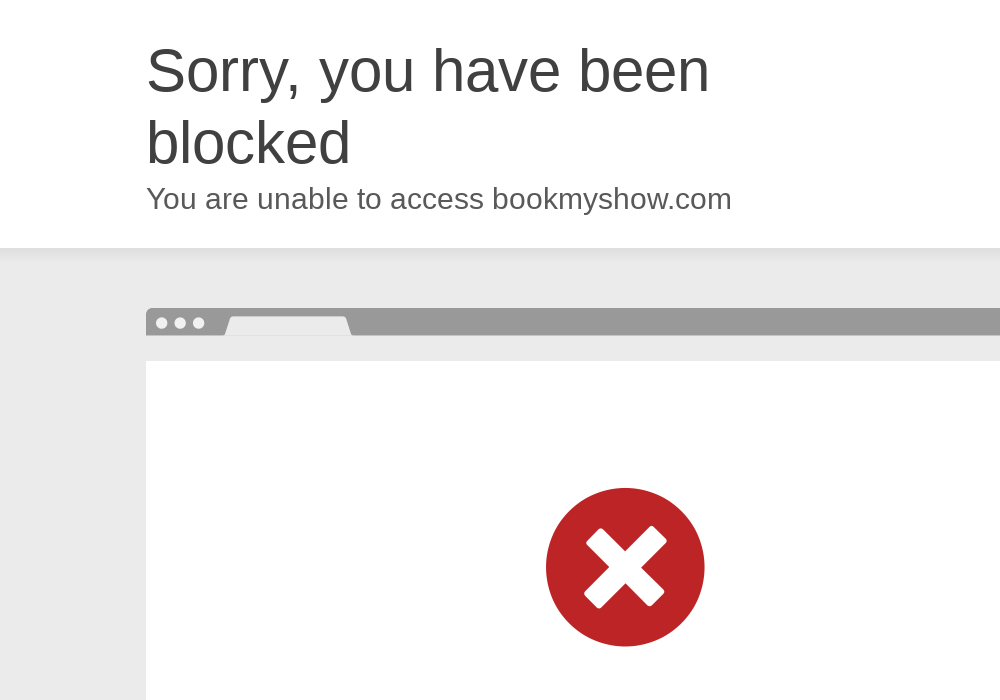

Waited for page to reach domcontentloaded state
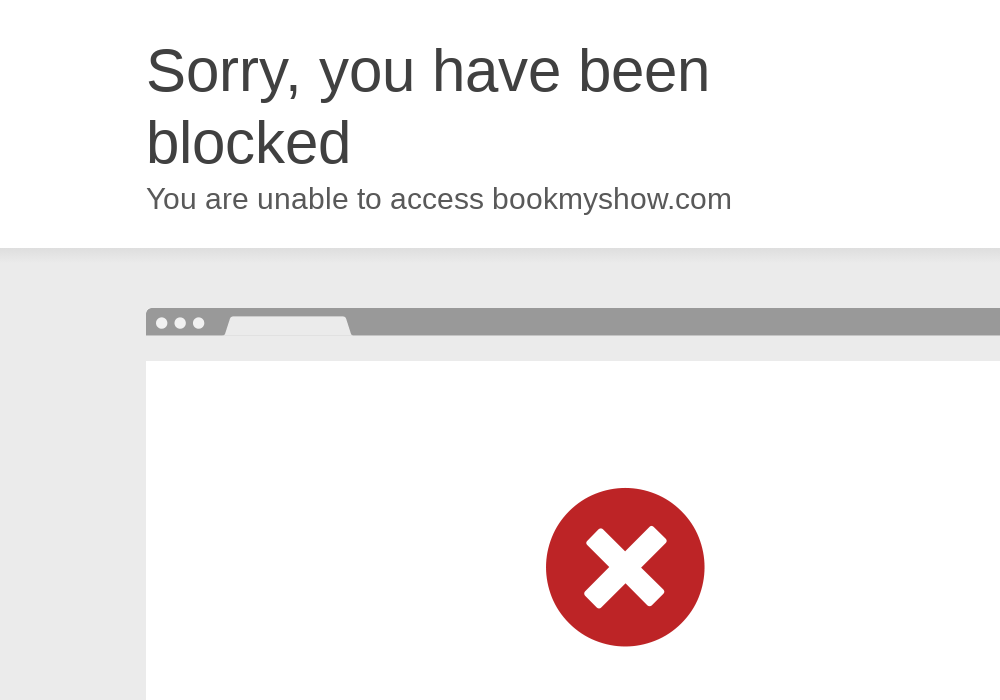

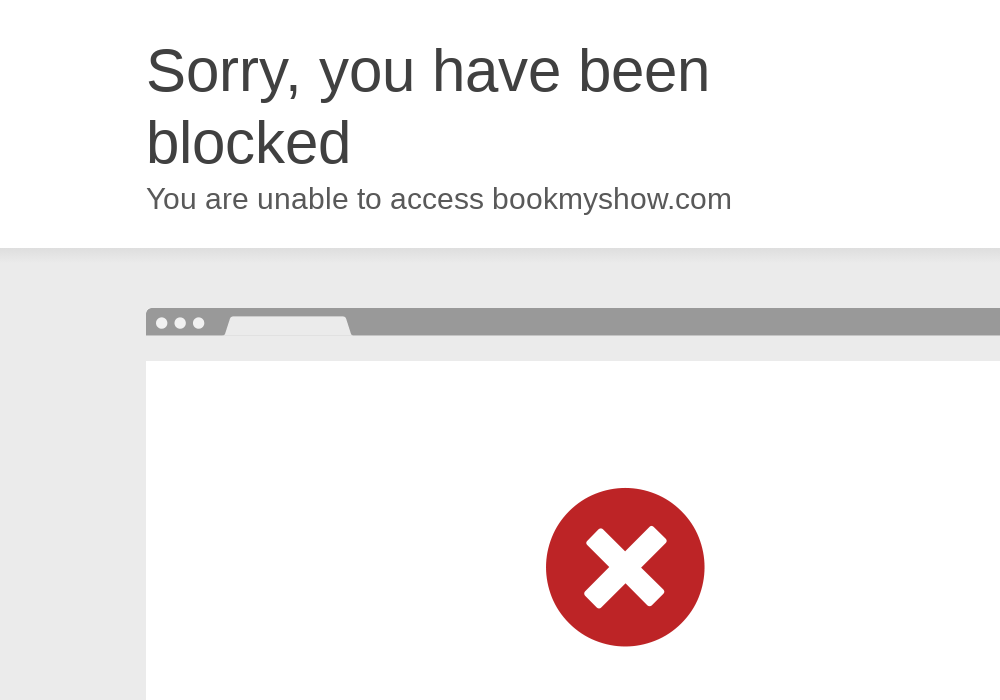